Tests login and signup popup functionality by opening and closing both dialogs

Starting URL: https://www.demoblaze.com/index.html

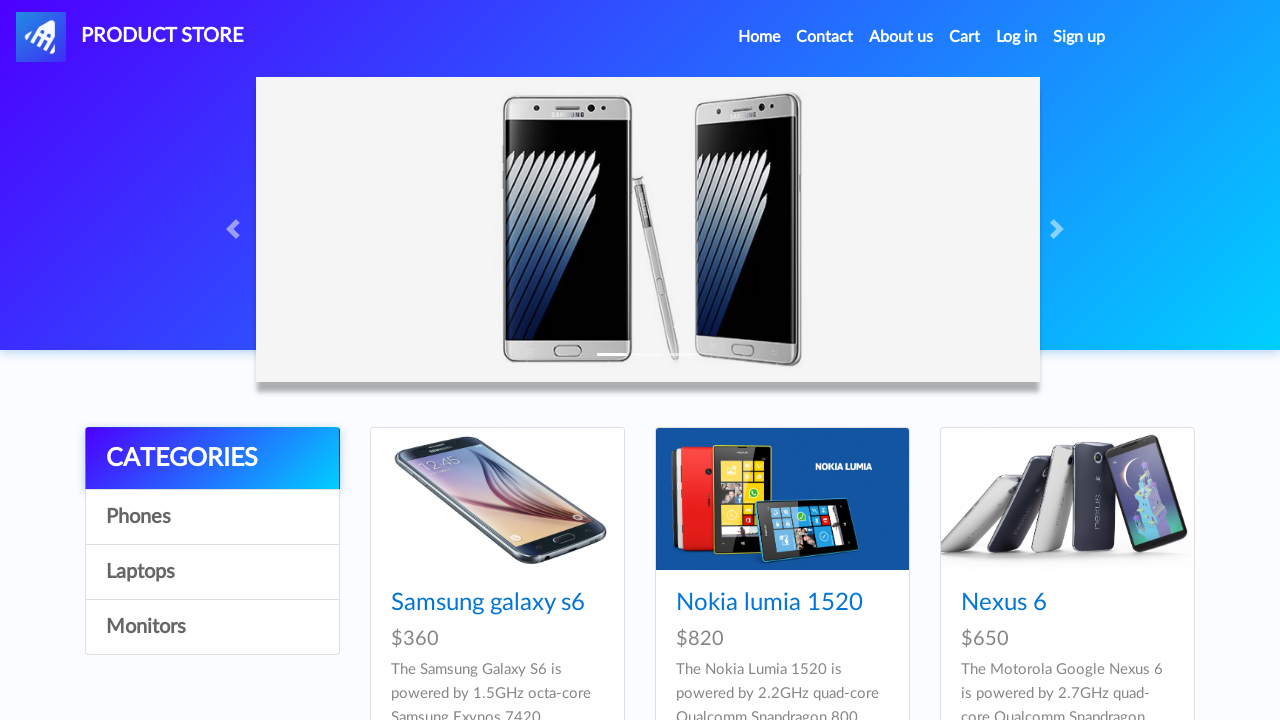

Clicked login button at (1017, 37) on #login2
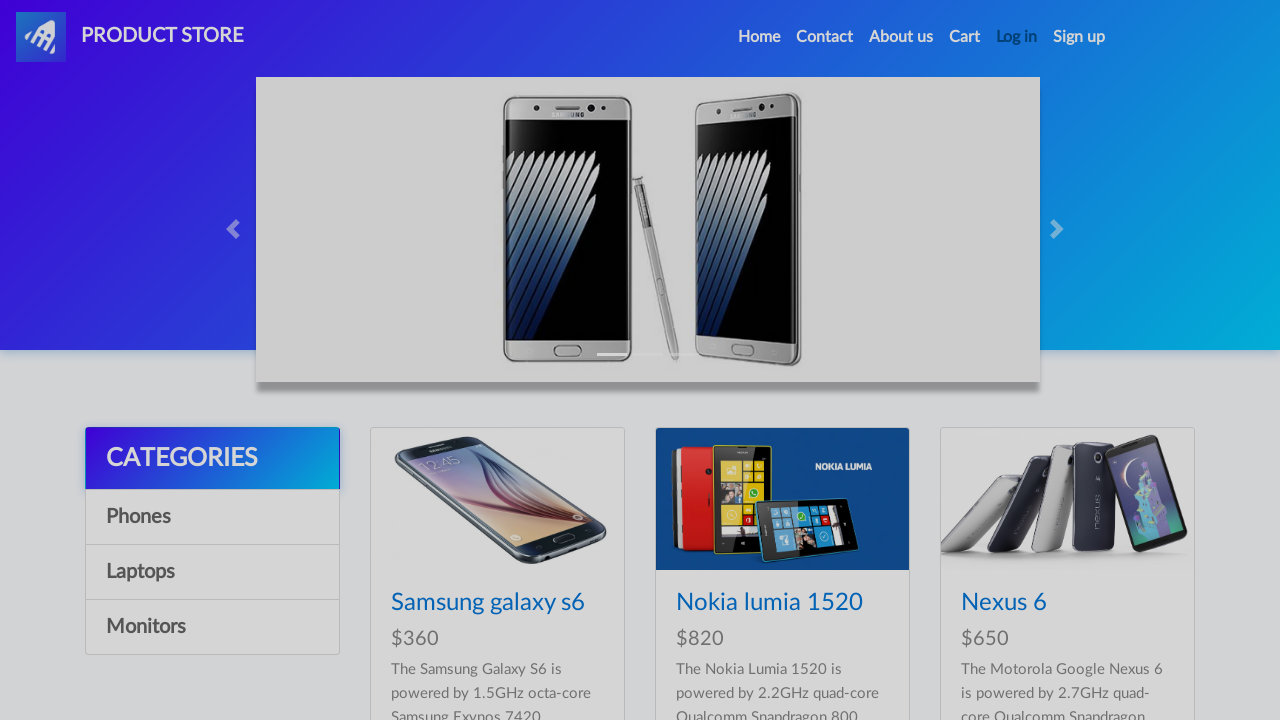

Login popup became visible
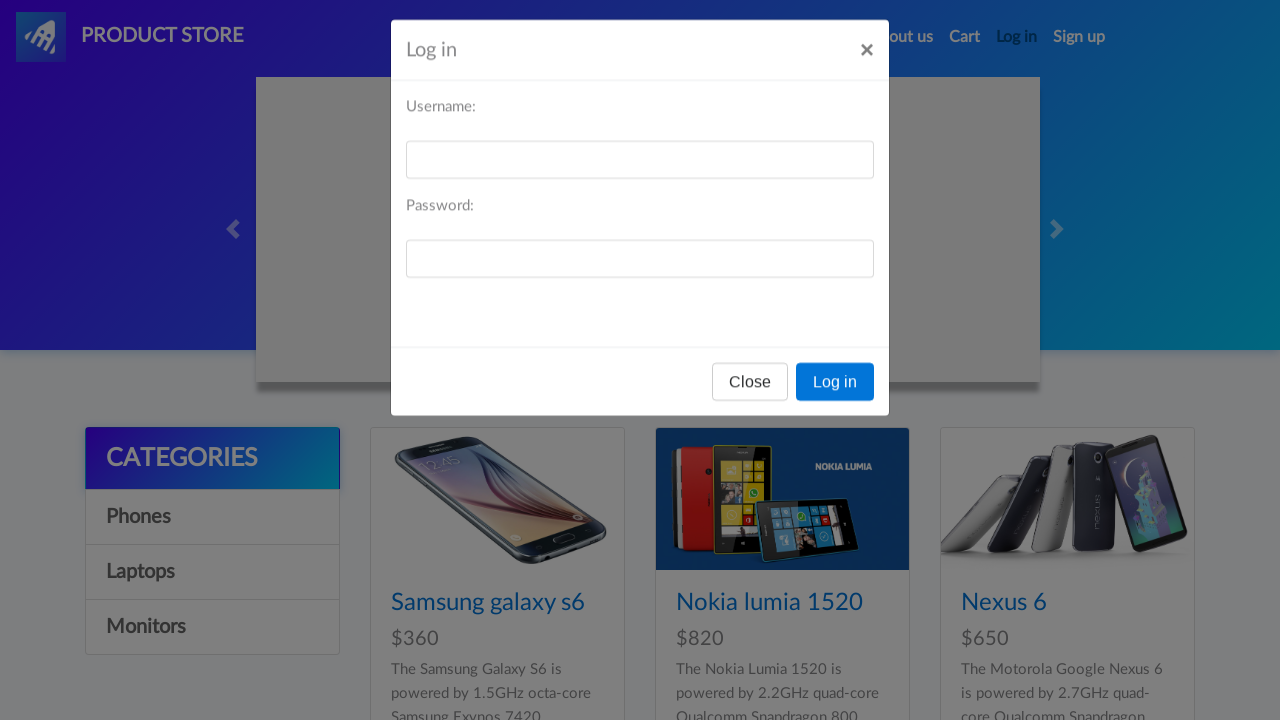

Closed the login popup at (867, 60) on xpath=//*[@id="logInModal"]/div/div/div[1]/button/span
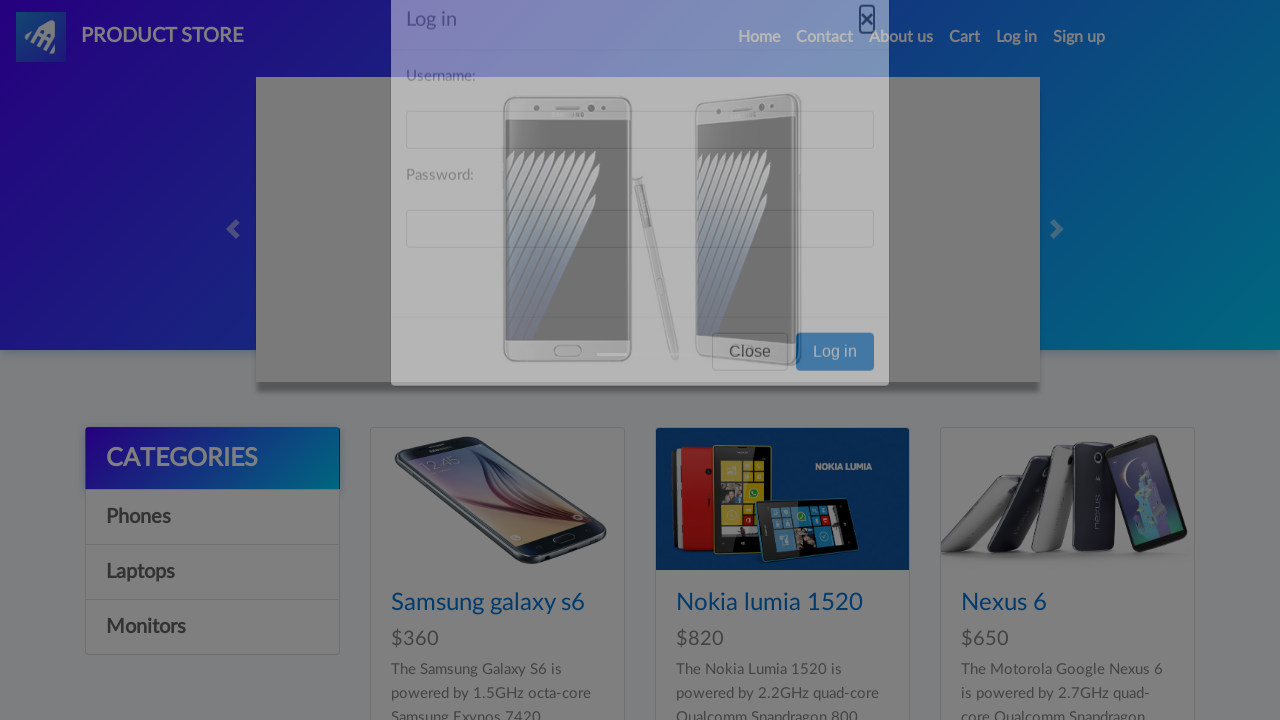

Clicked sign up button at (1079, 37) on #signin2
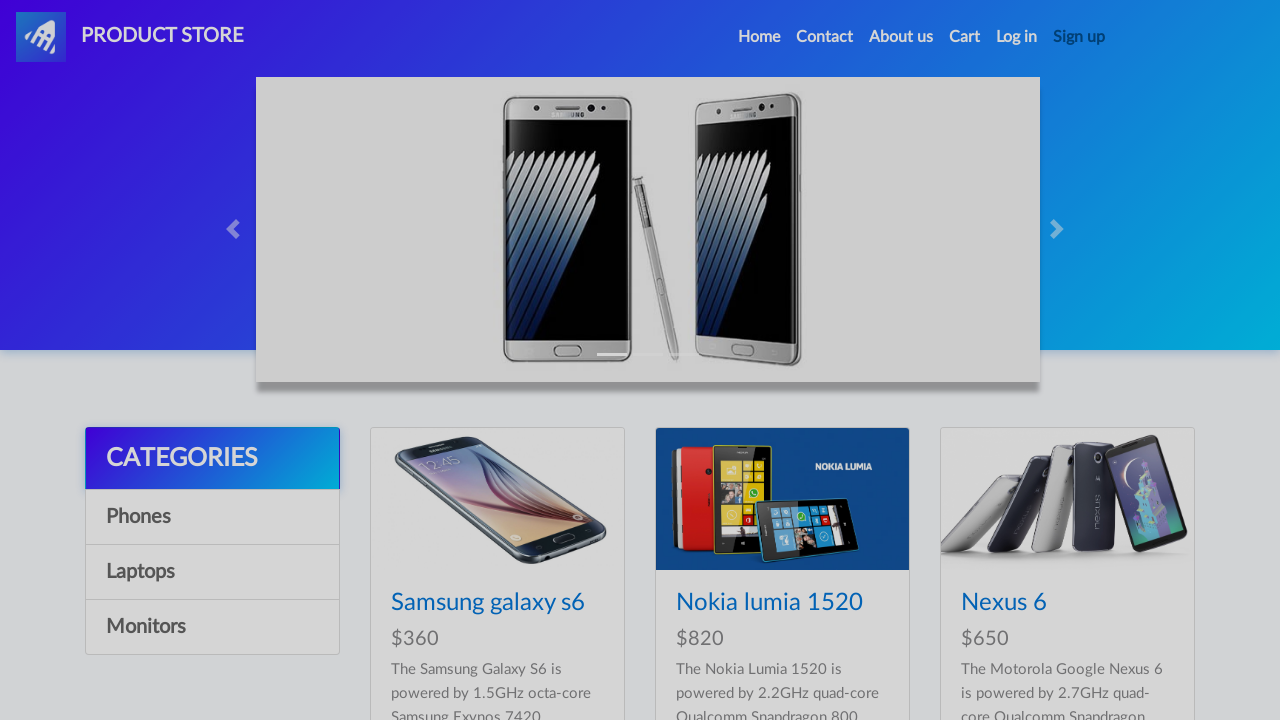

Sign up popup became visible
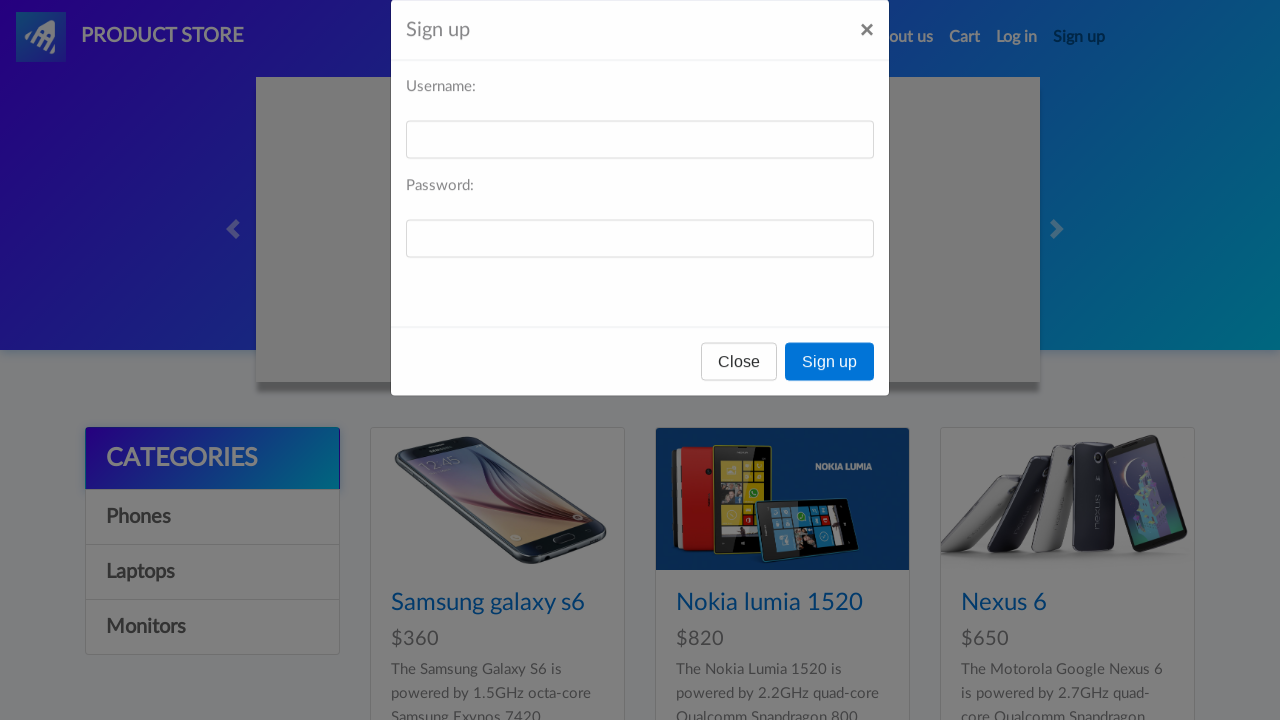

Closed the sign up popup at (867, 60) on xpath=//*[@id="signInModal"]/div/div/div[1]/button/span
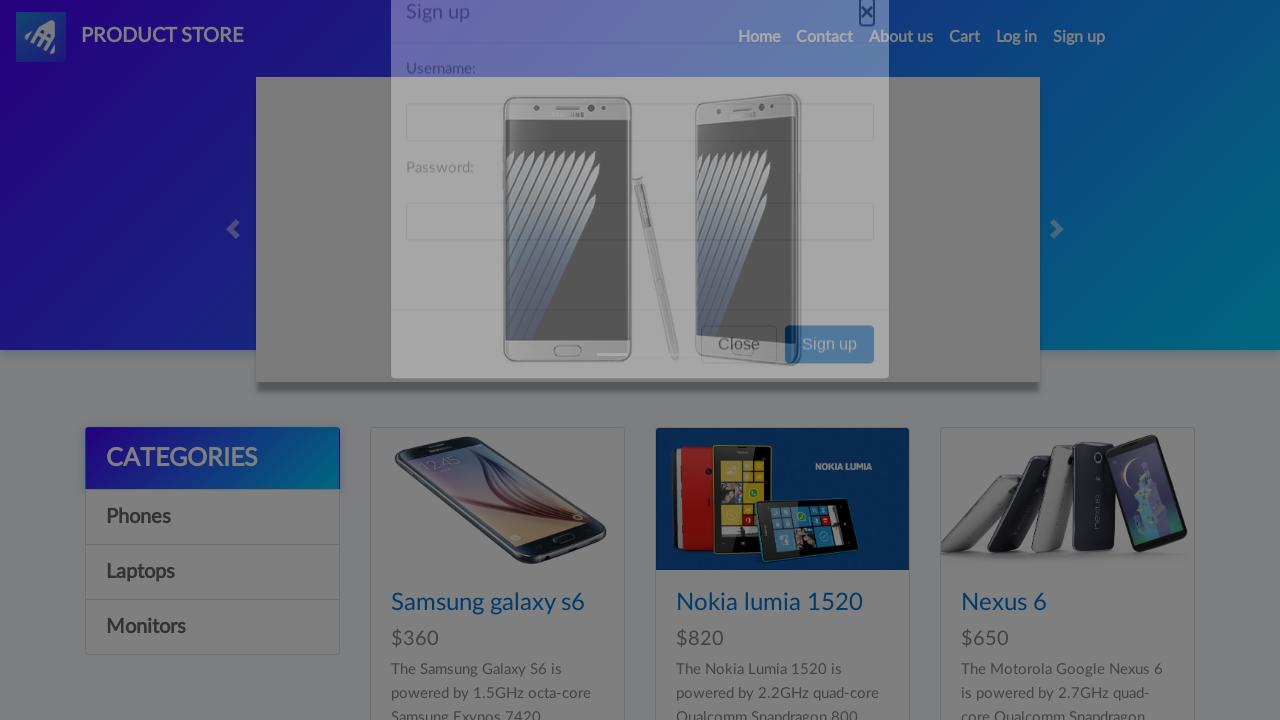

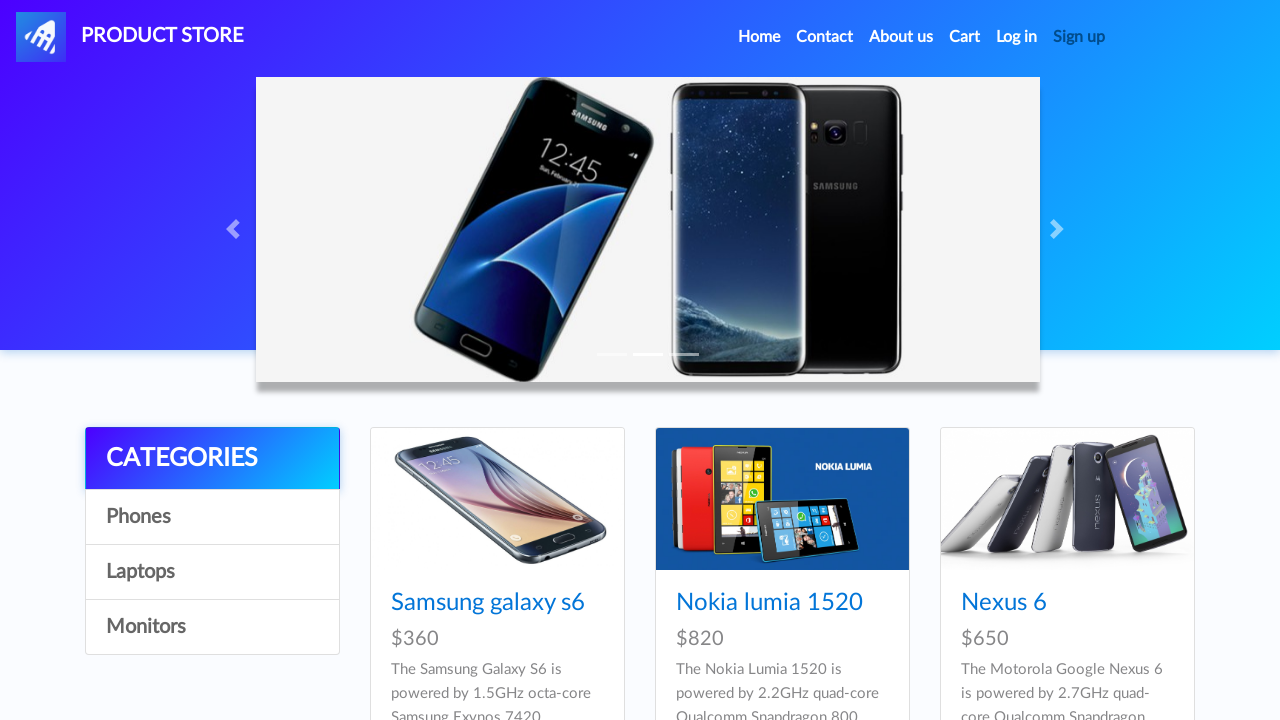